Tests user registration flow by navigating to signup page, filling name and email fields, and submitting the form

Starting URL: https://automationexercise.com/

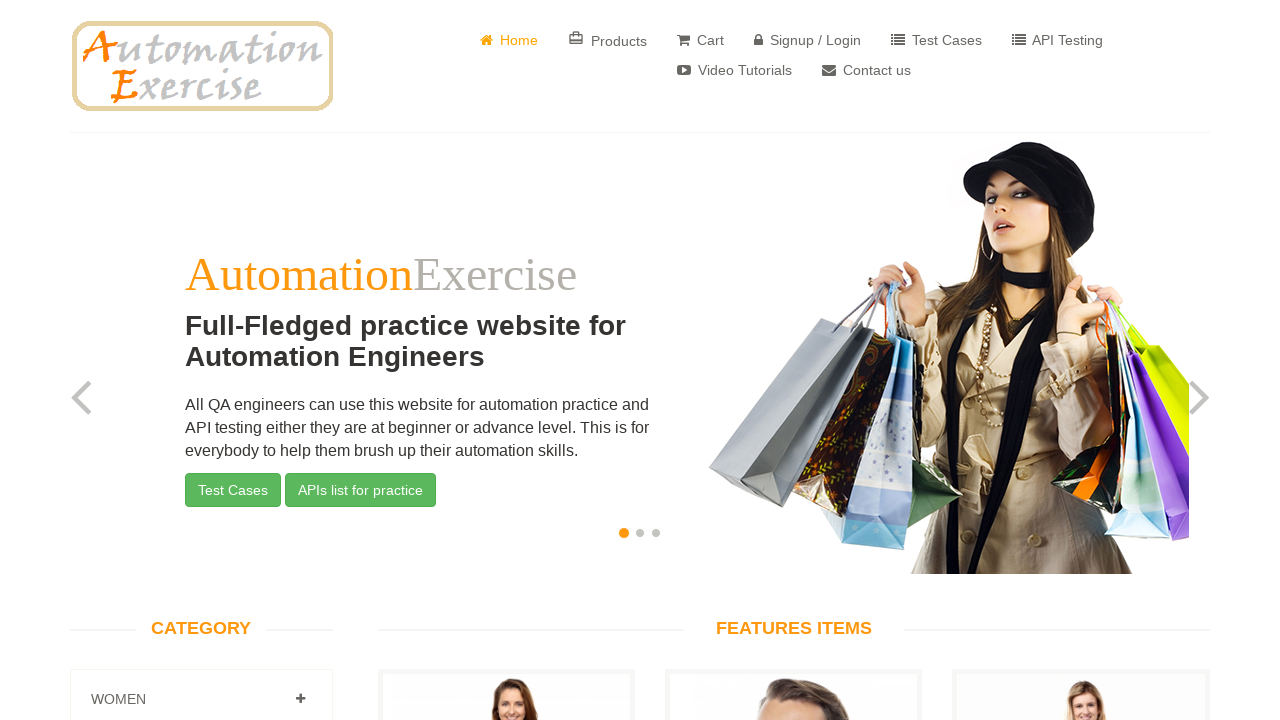

Clicked on Signup/Login link at (808, 40) on xpath=//div[@class='col-sm-8']/div/ul/child::li[4]/a
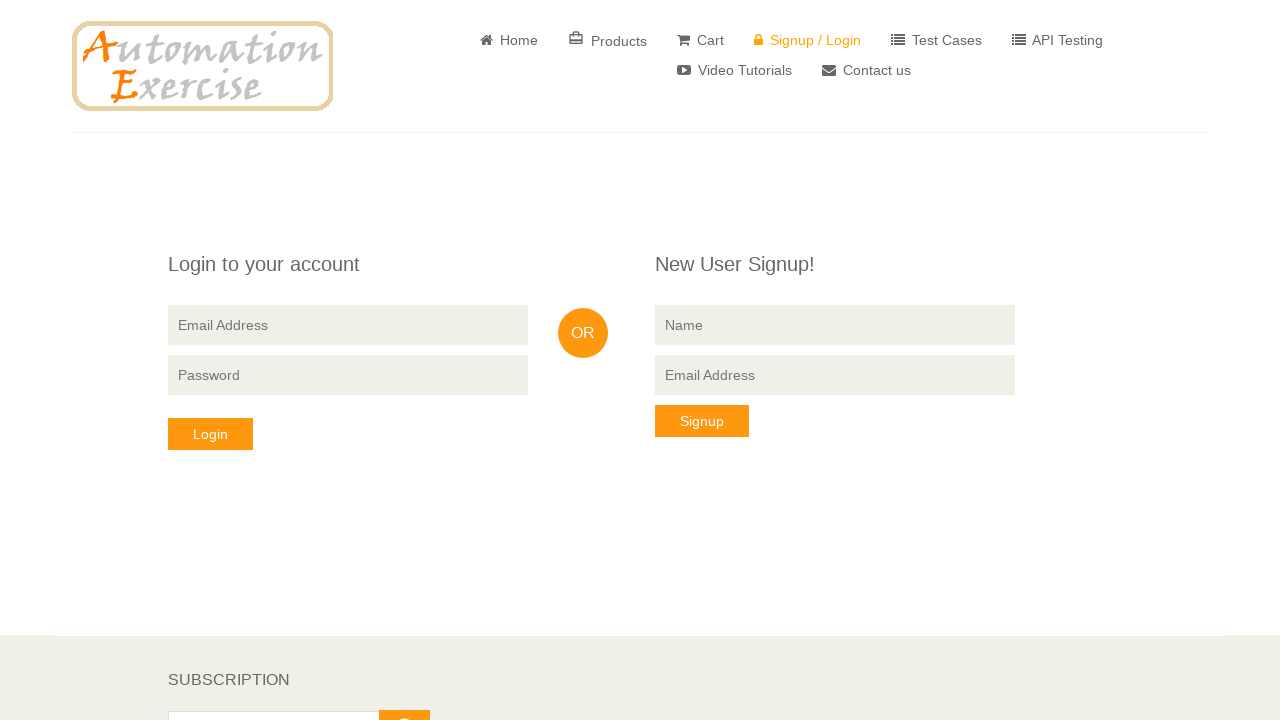

Signup form header became visible
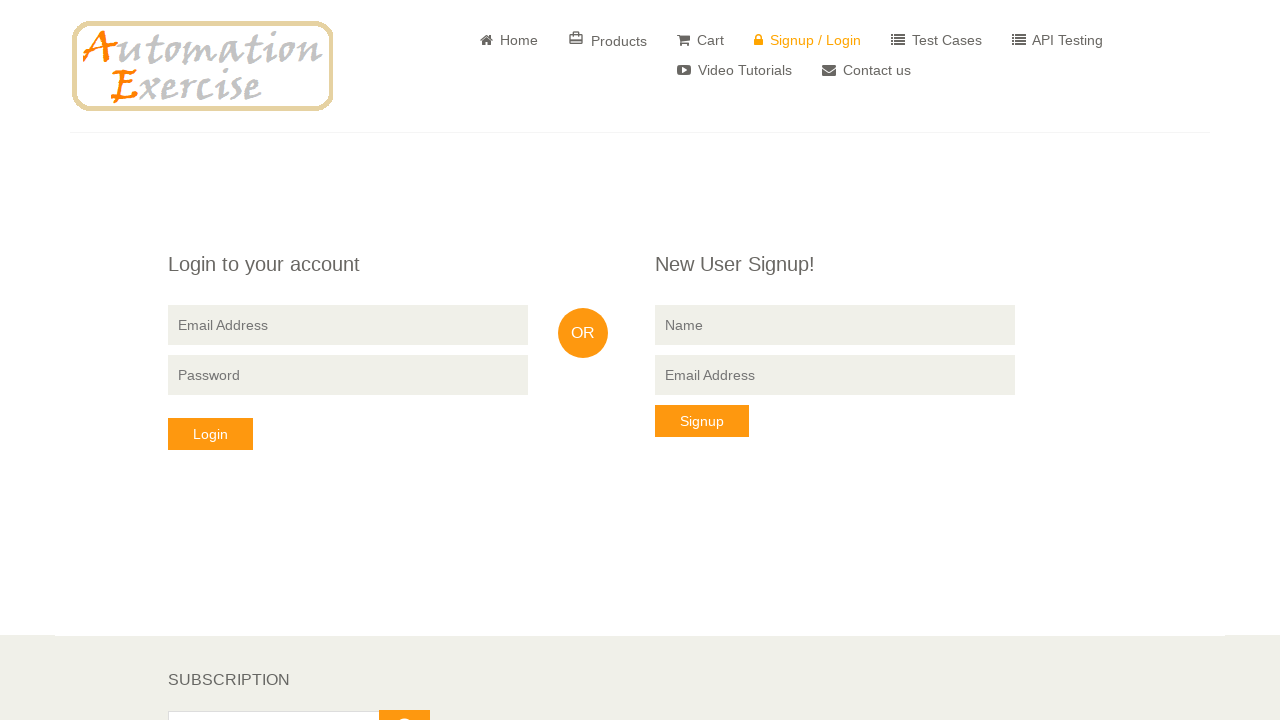

Filled name field with 'John Smith' on input[name='name']
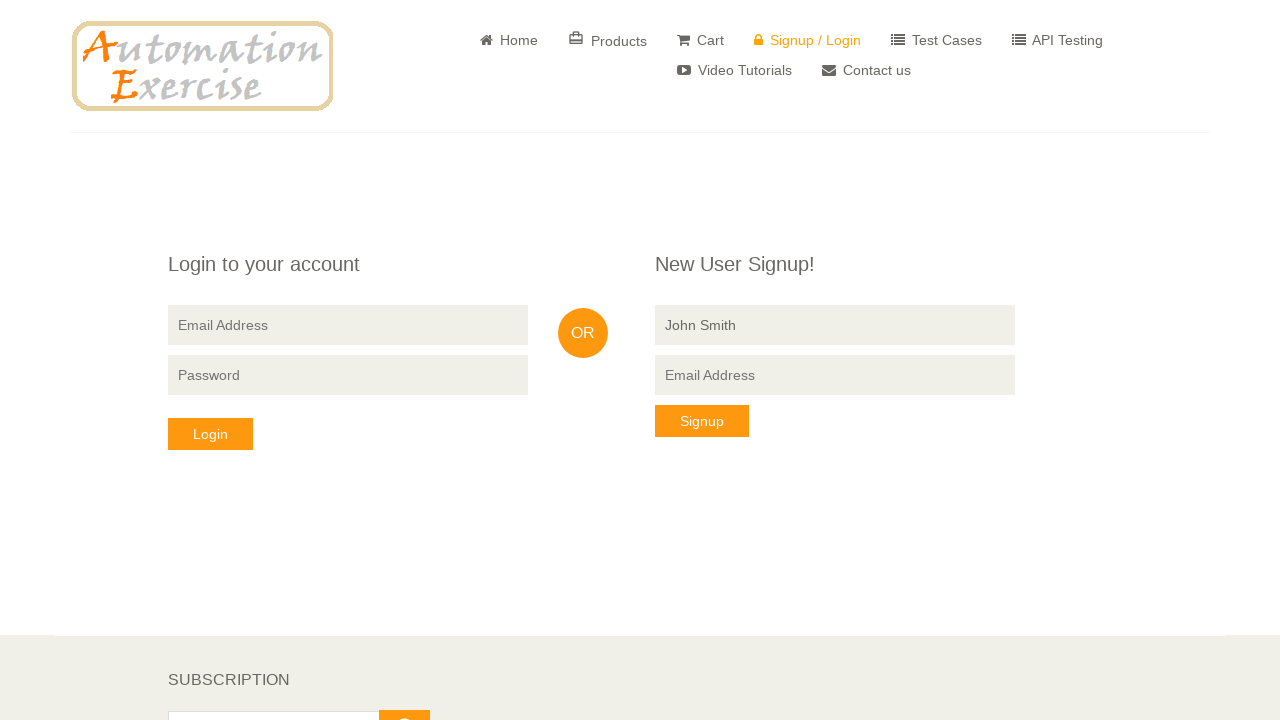

Filled email field with 'john.smith.test@example.com' on //div[@class='signup-form']/form/input[3]
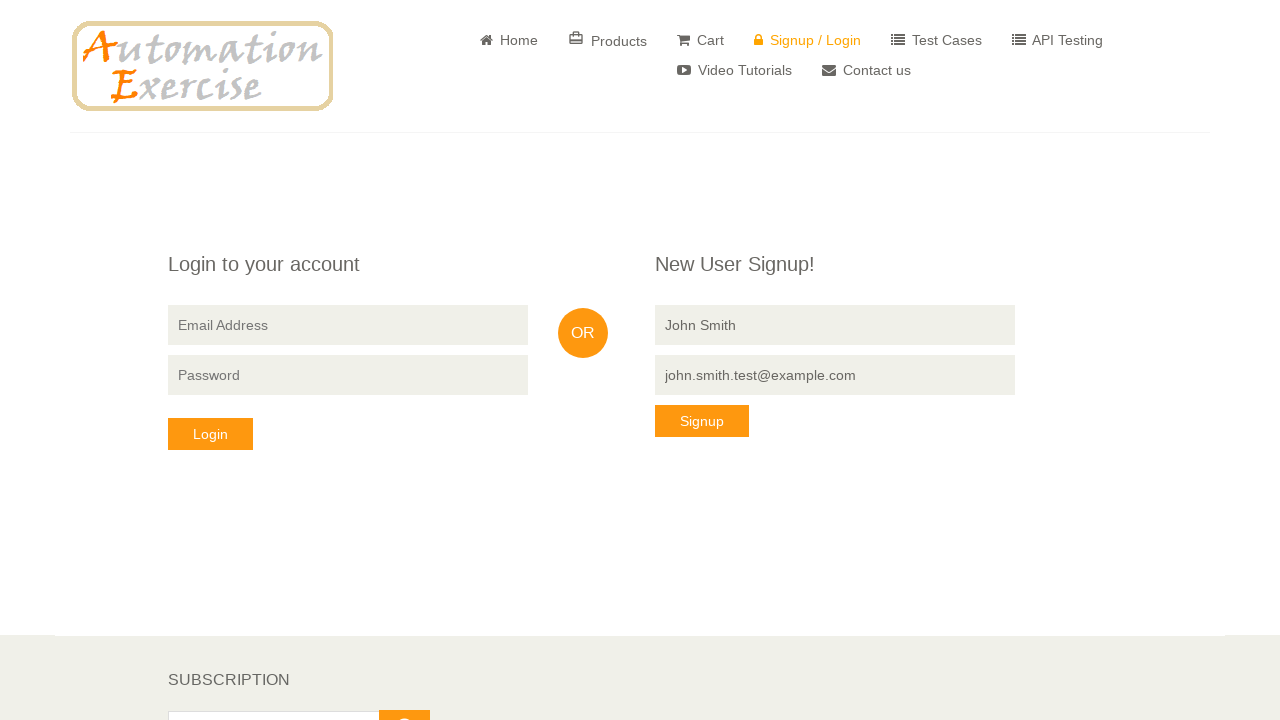

Clicked signup button to submit registration form at (702, 421) on xpath=//*[@id='form']/div/div/div[3]/div/form/button
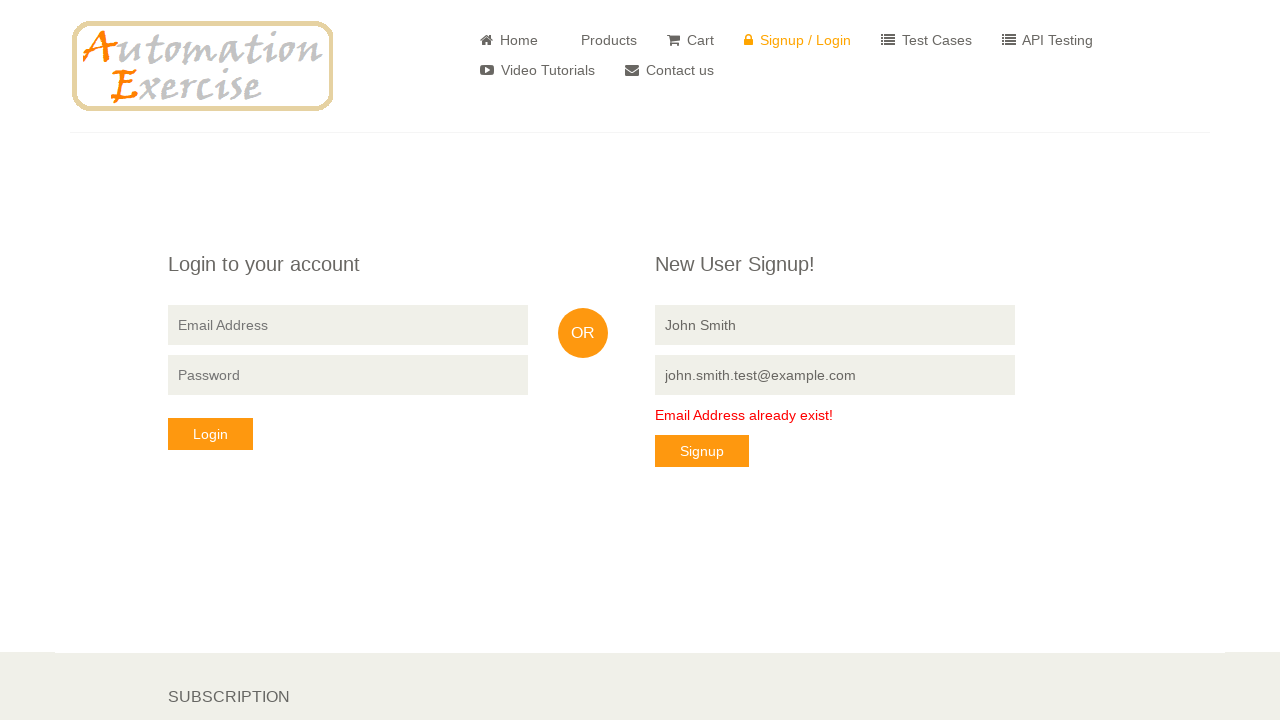

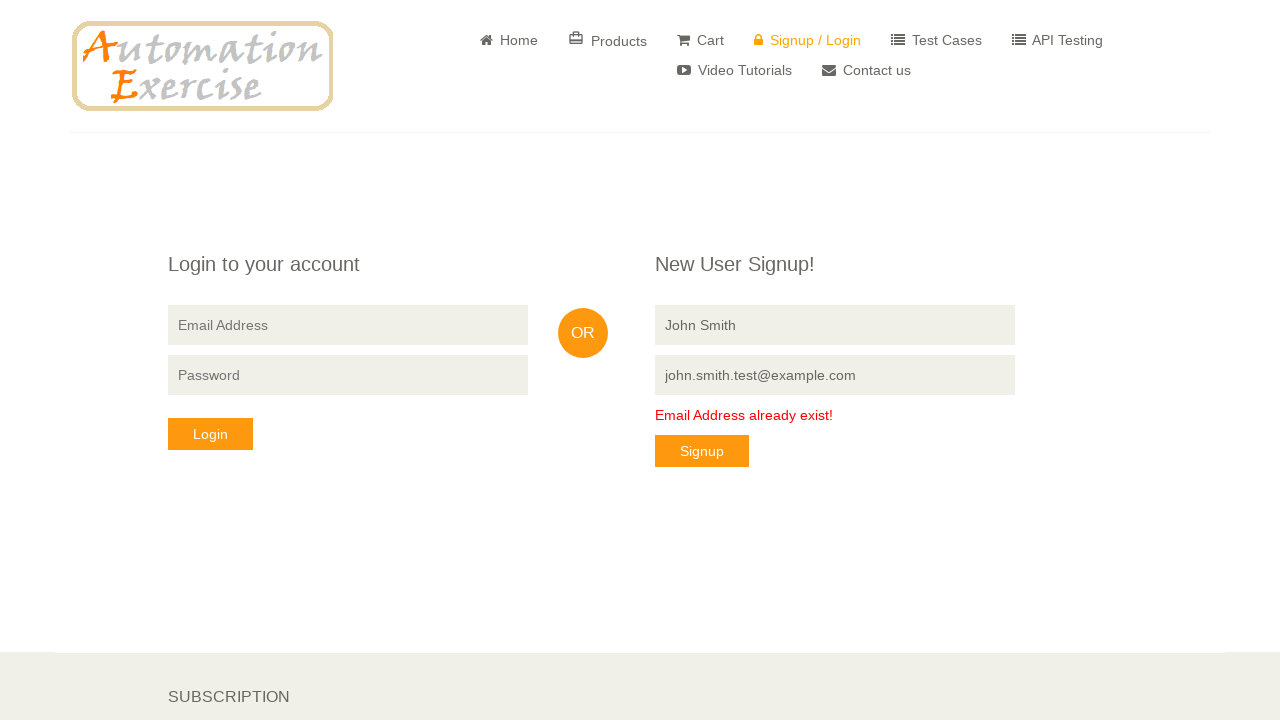